Tests un-marking items as complete by unchecking their toggle boxes

Starting URL: https://demo.playwright.dev/todomvc

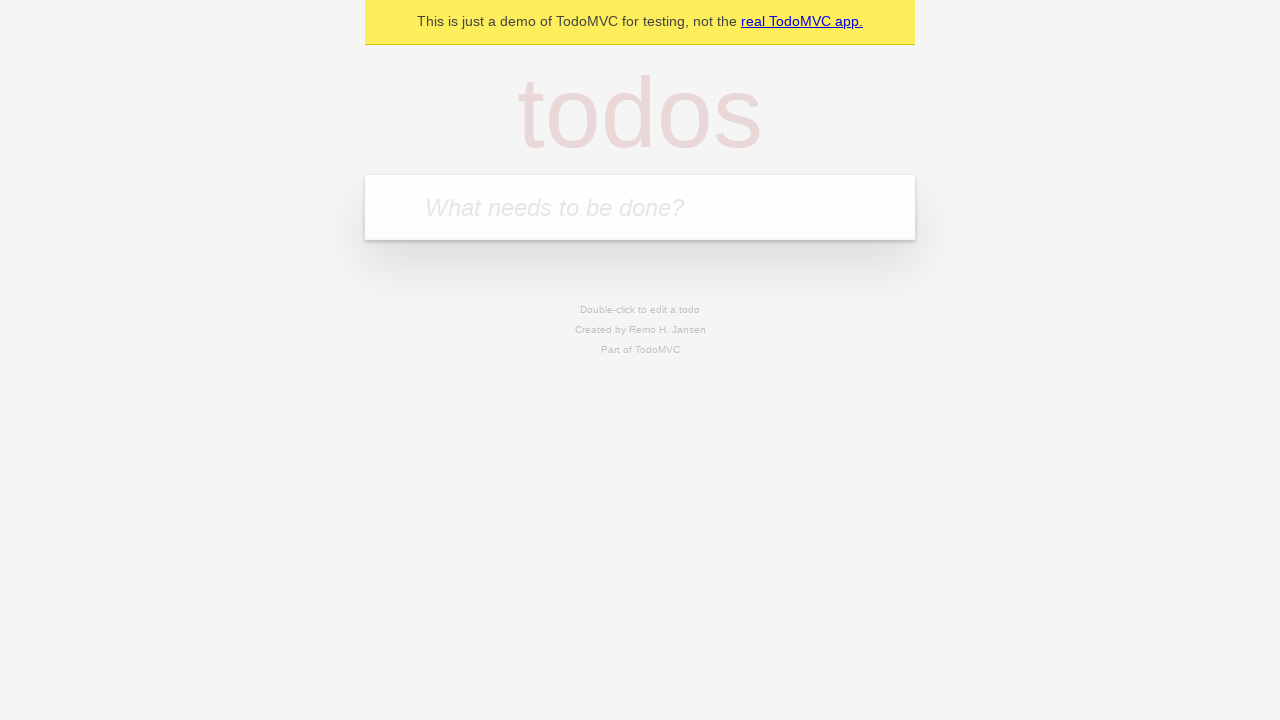

Filled new todo input with 'buy some cheese' on .new-todo
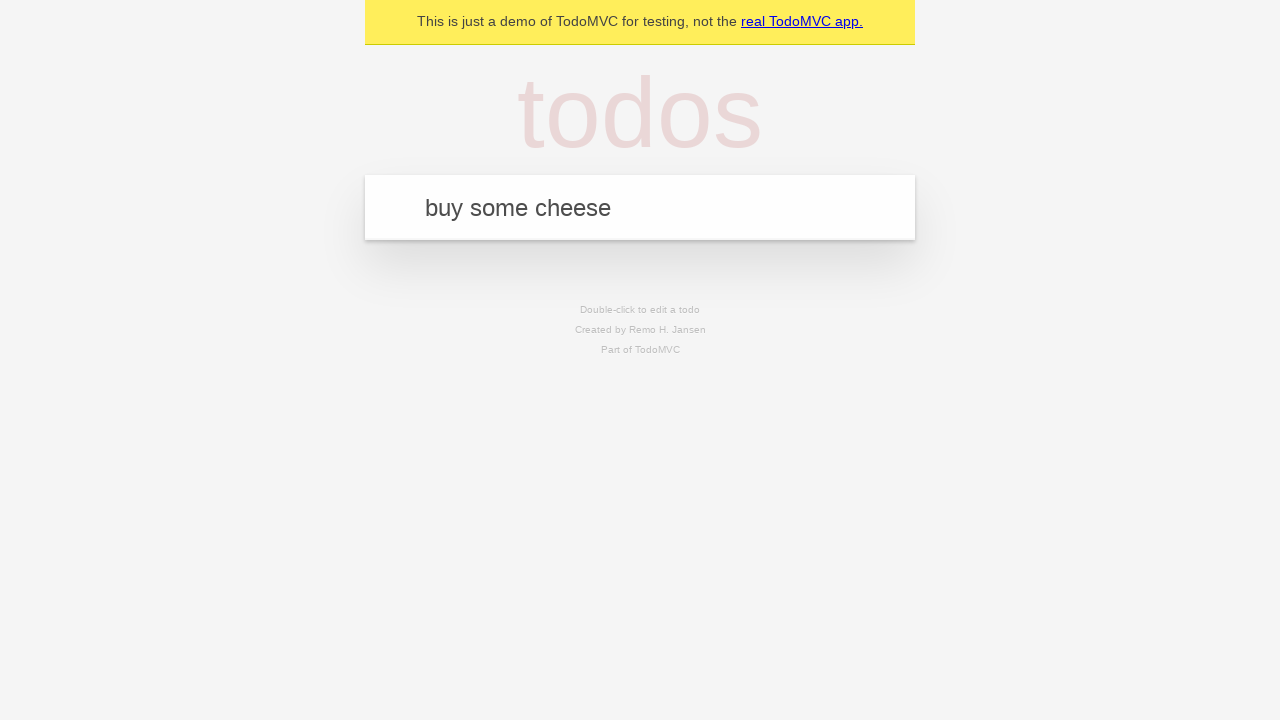

Pressed Enter to create first todo item on .new-todo
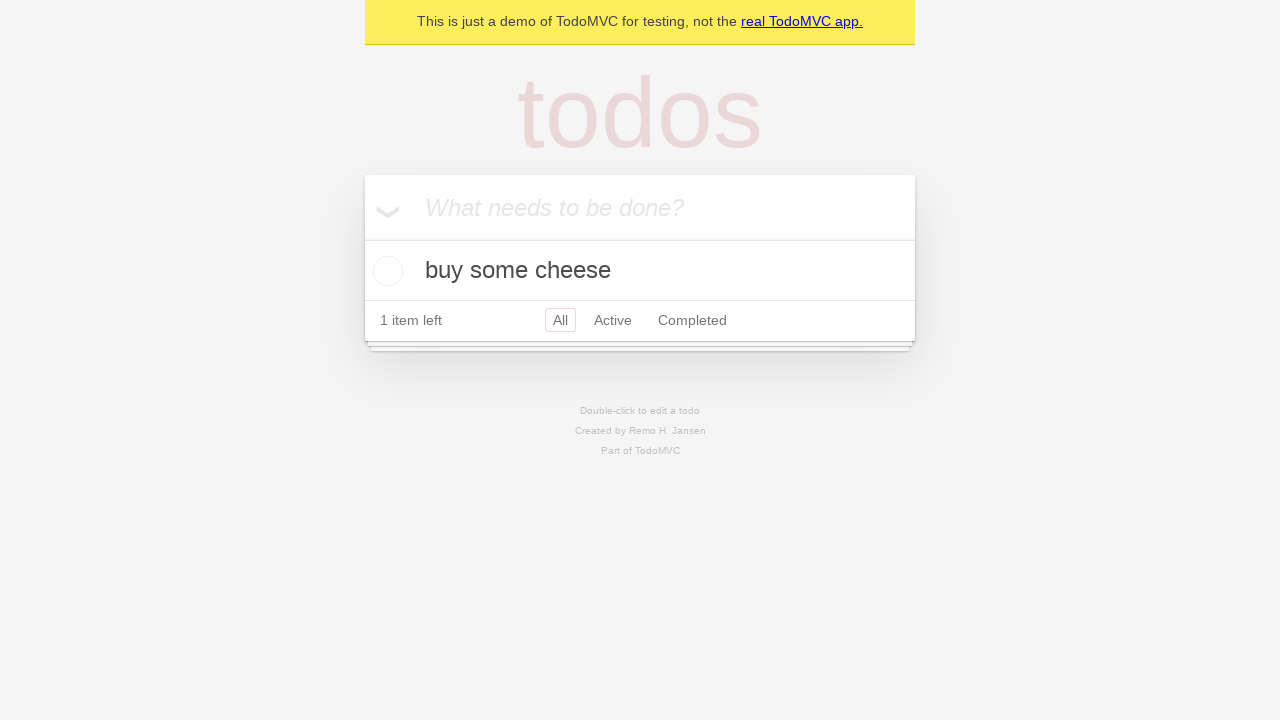

Filled new todo input with 'feed the cat' on .new-todo
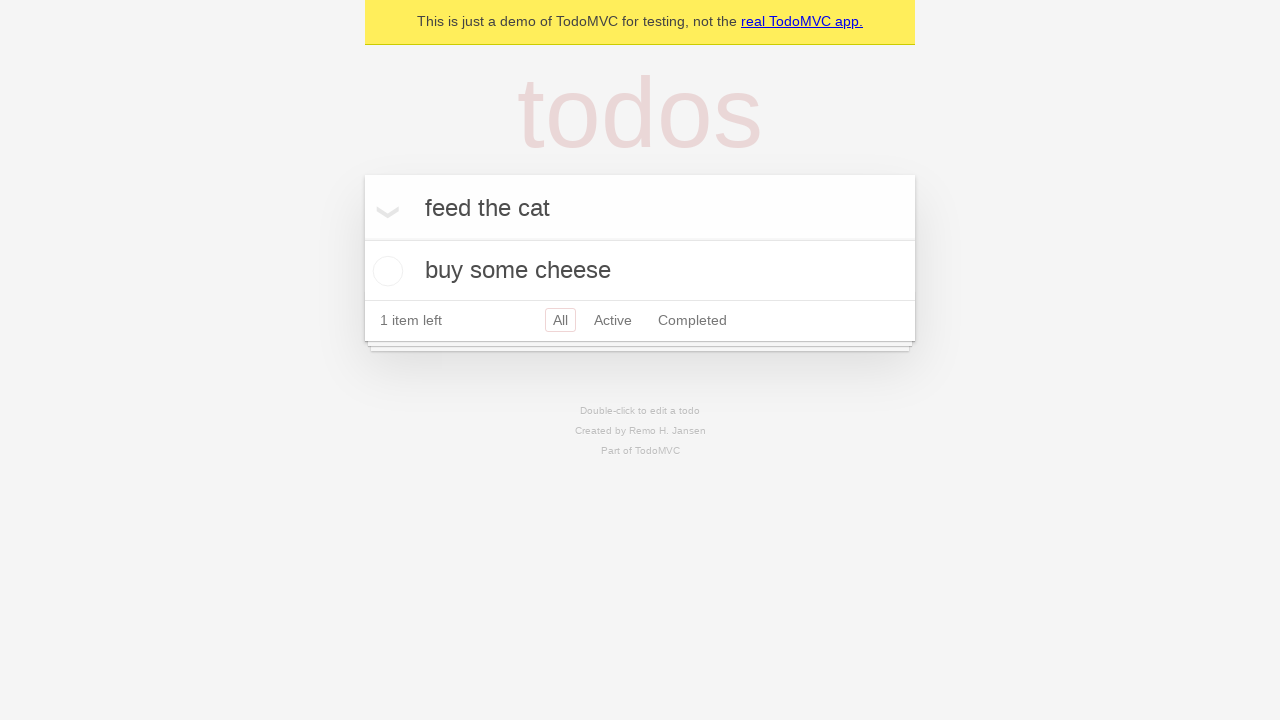

Pressed Enter to create second todo item on .new-todo
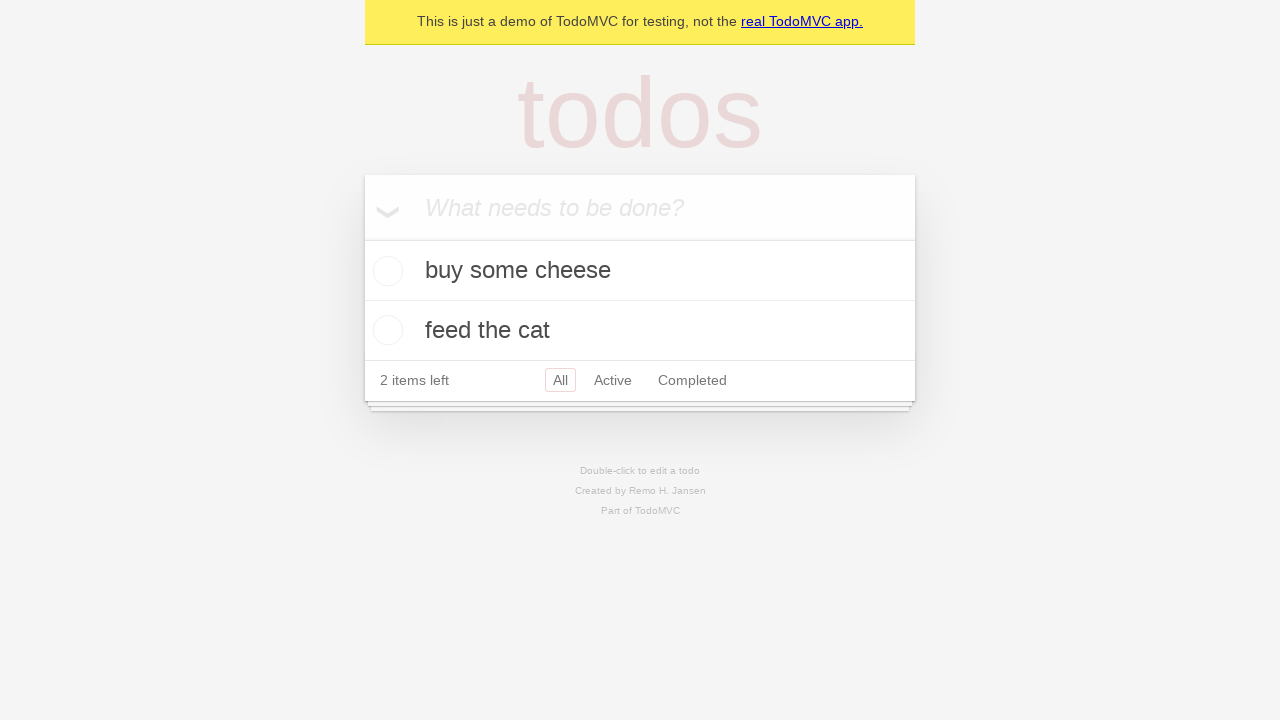

Waited for second todo item to appear in list
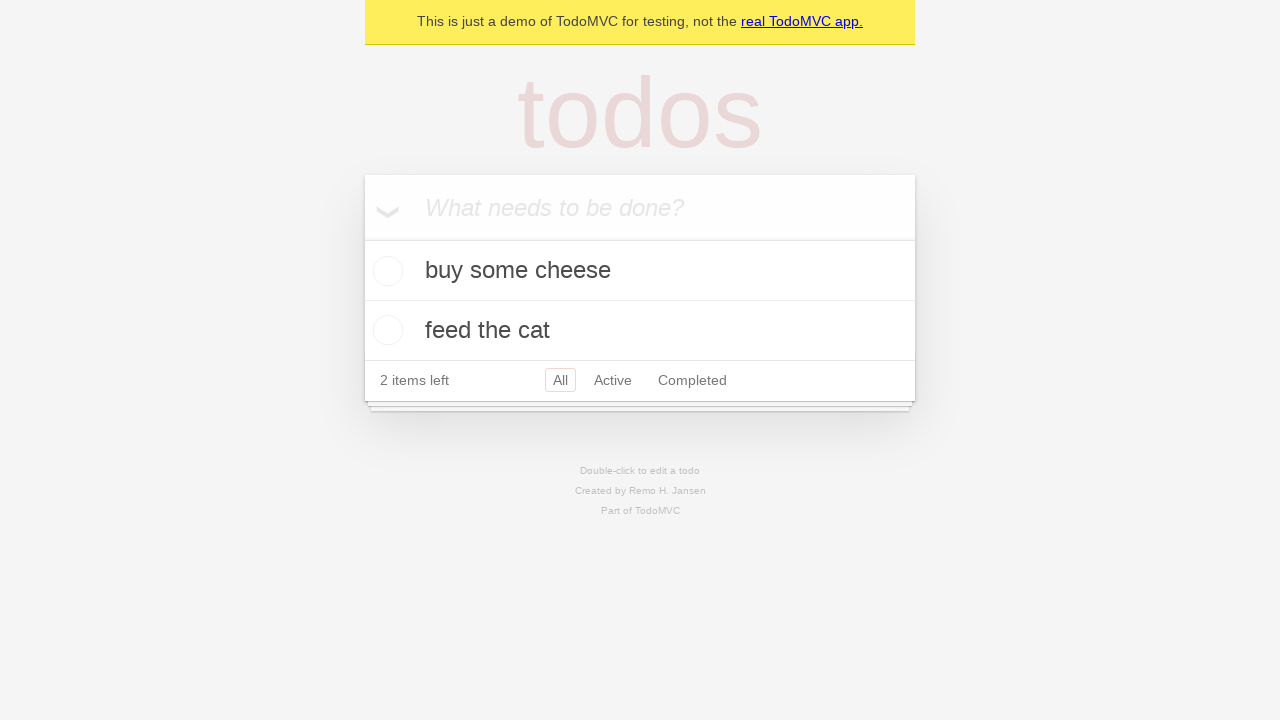

Located first todo item
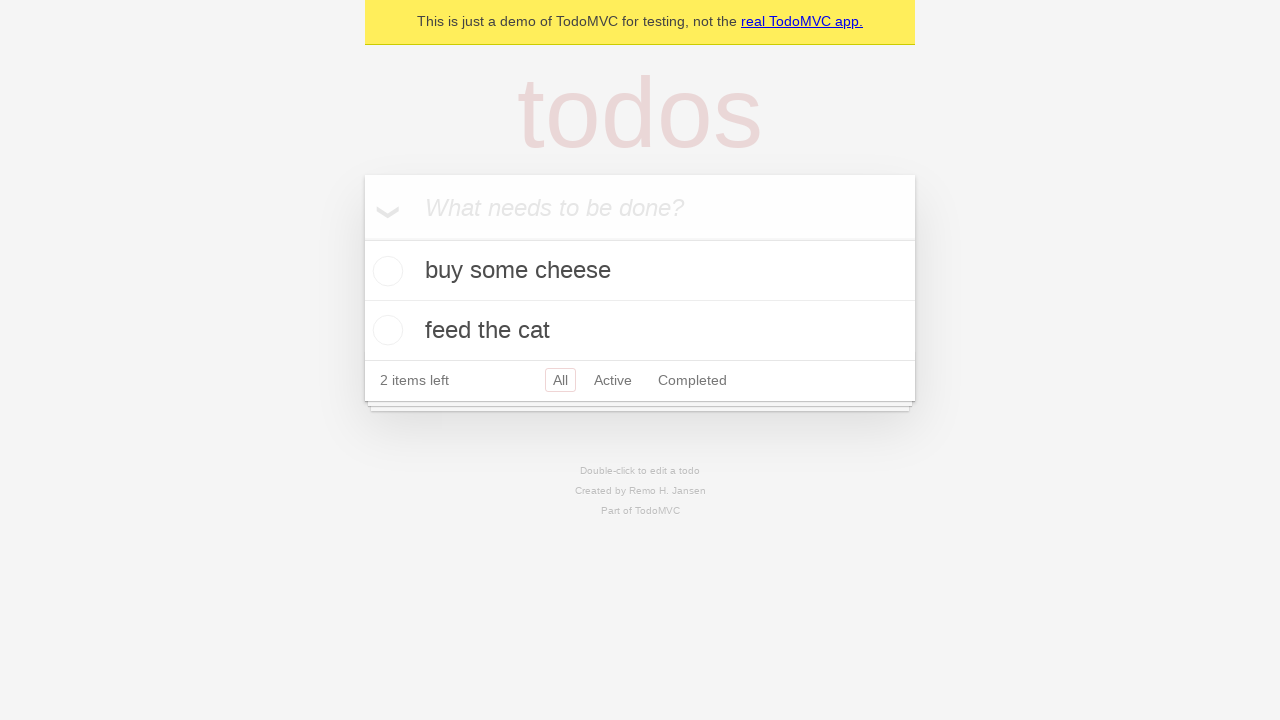

Checked toggle box to mark first todo as complete at (385, 271) on .todo-list li >> nth=0 >> .toggle
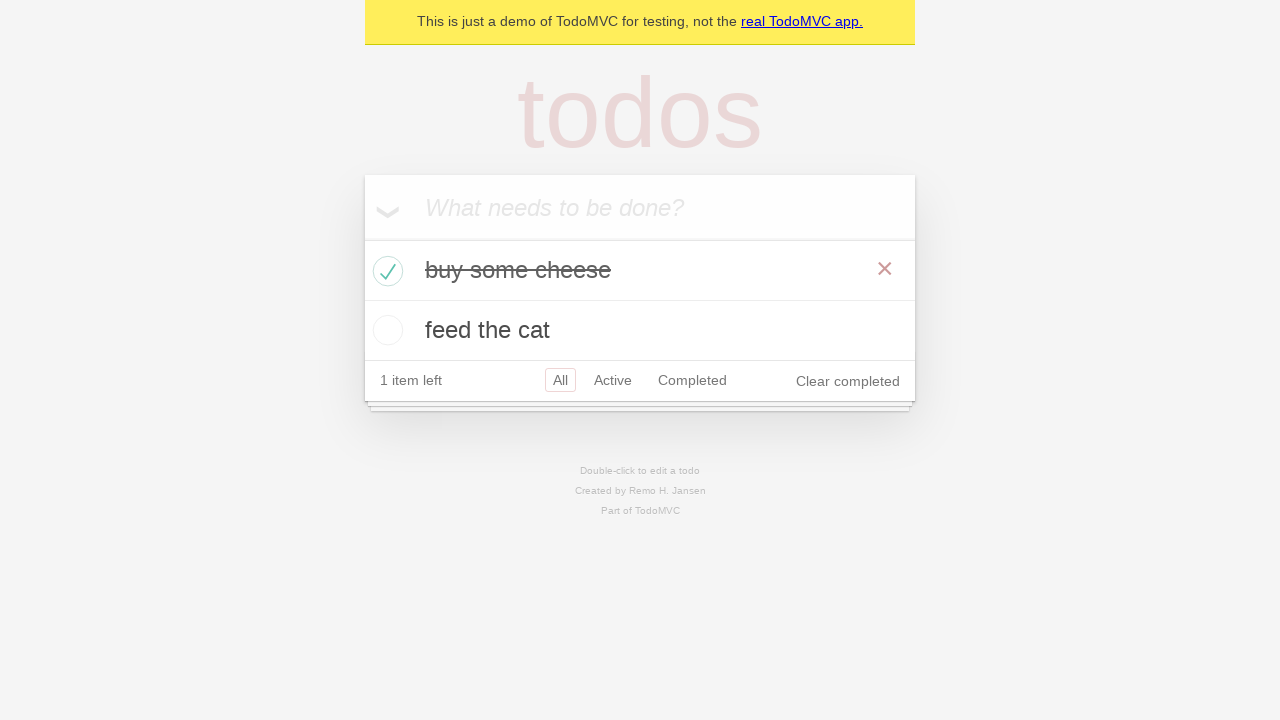

Unchecked toggle box to un-mark first todo as complete at (385, 271) on .todo-list li >> nth=0 >> .toggle
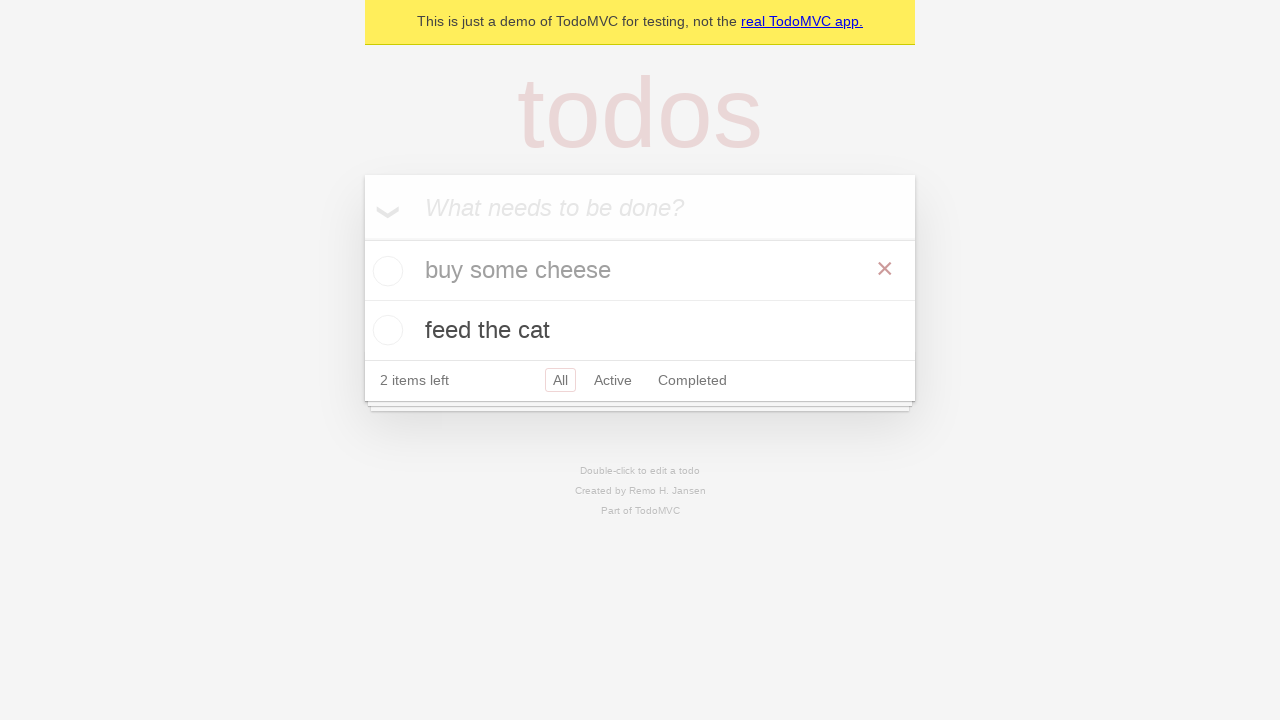

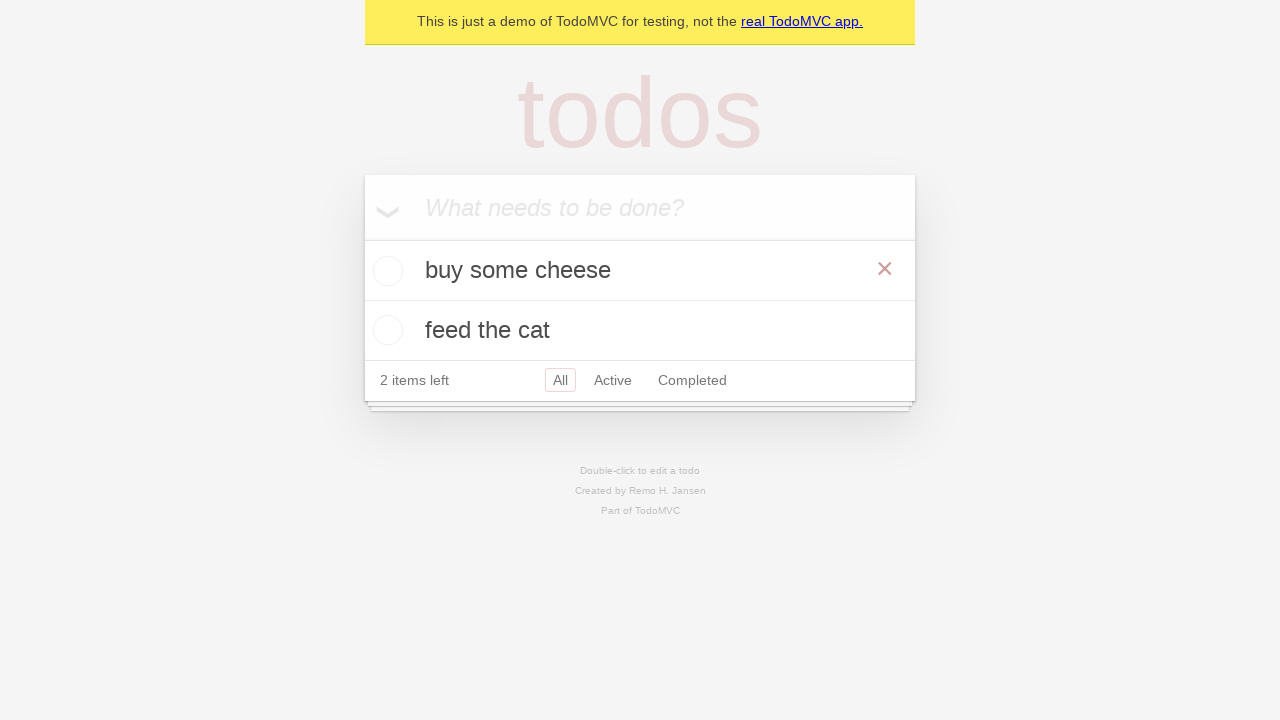